Navigates to a Selenium training page, maximizes the browser window, and verifies the page URL is accessible.

Starting URL: http://www.greenstechnologys.com/selenium-training-in-chennai.html

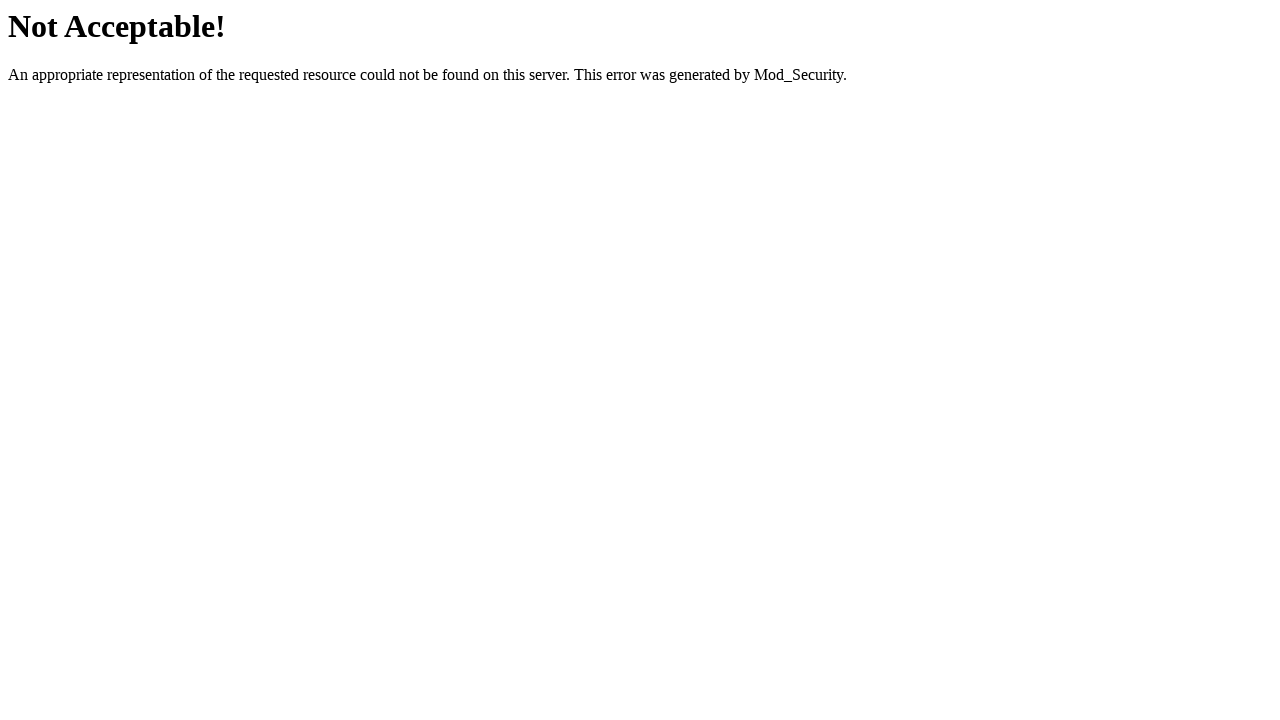

Maximized browser window to 1920x1080
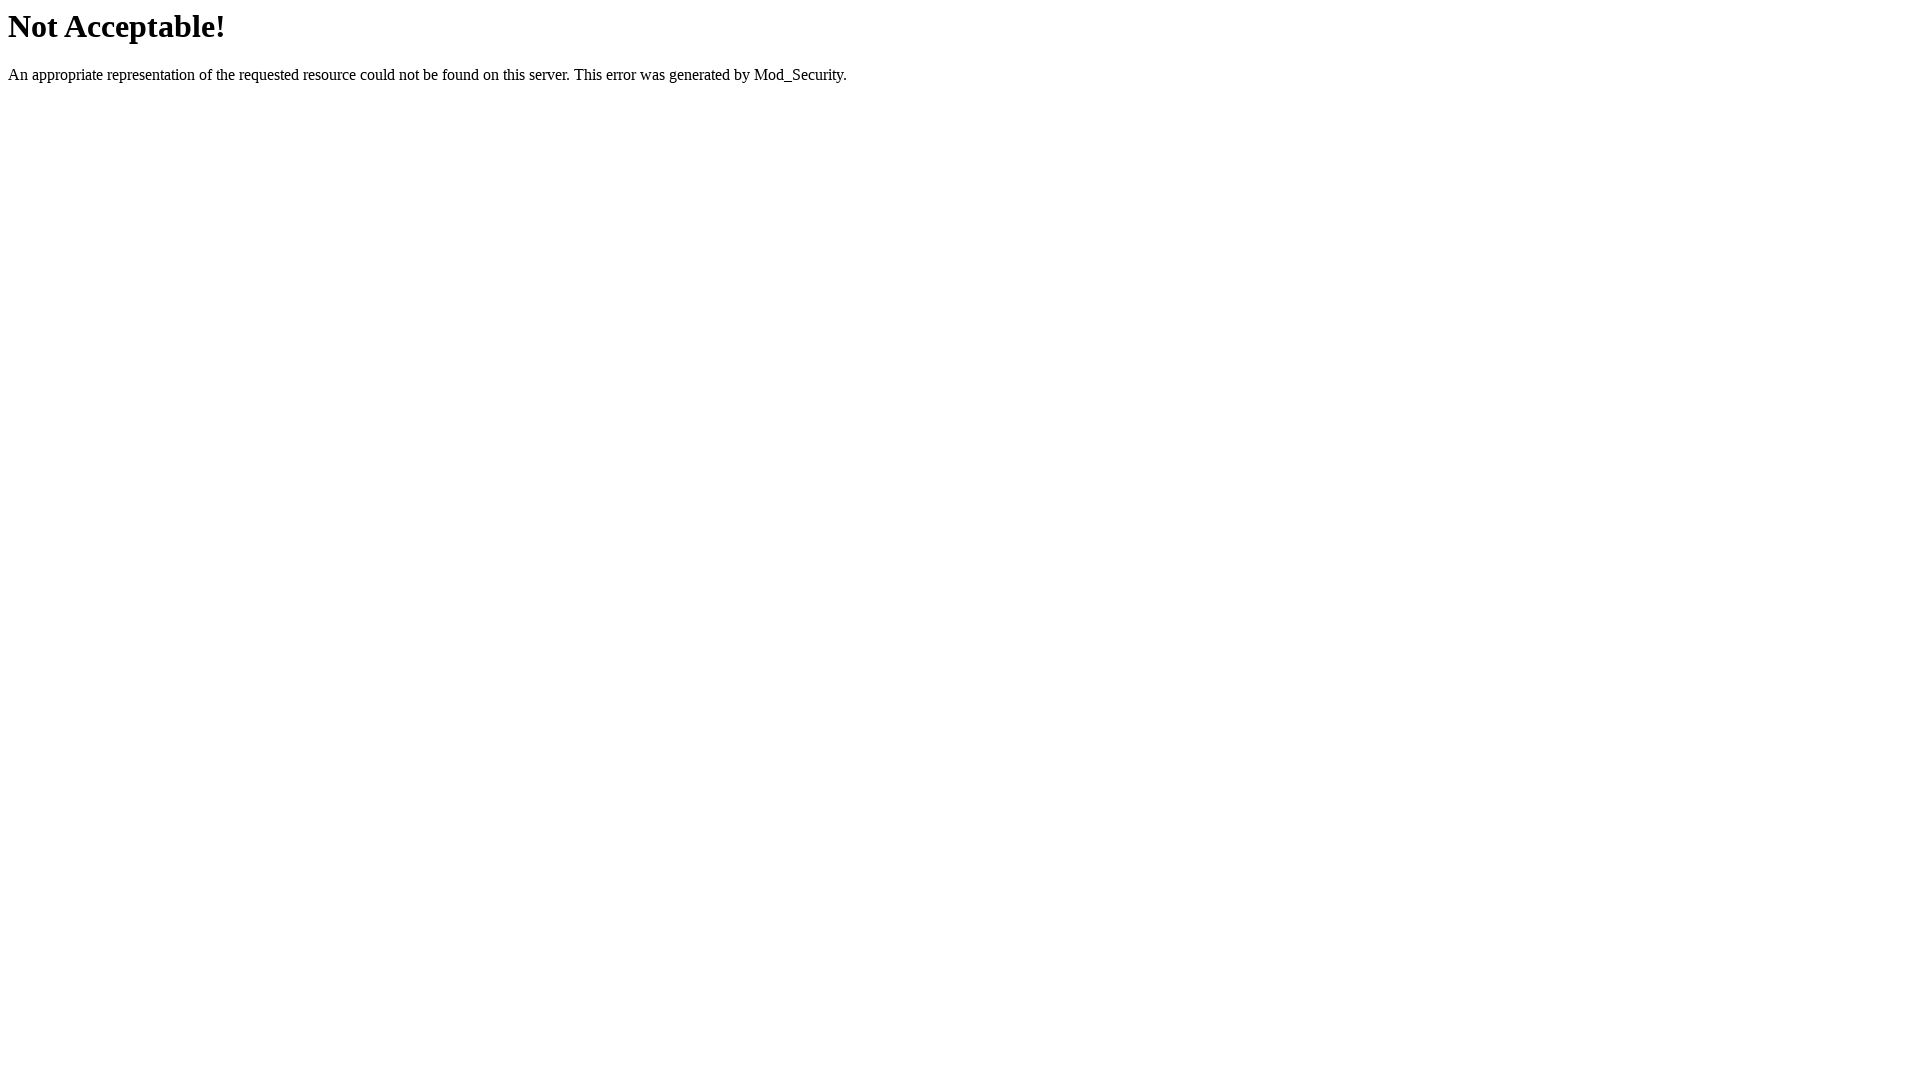

Retrieved current page URL
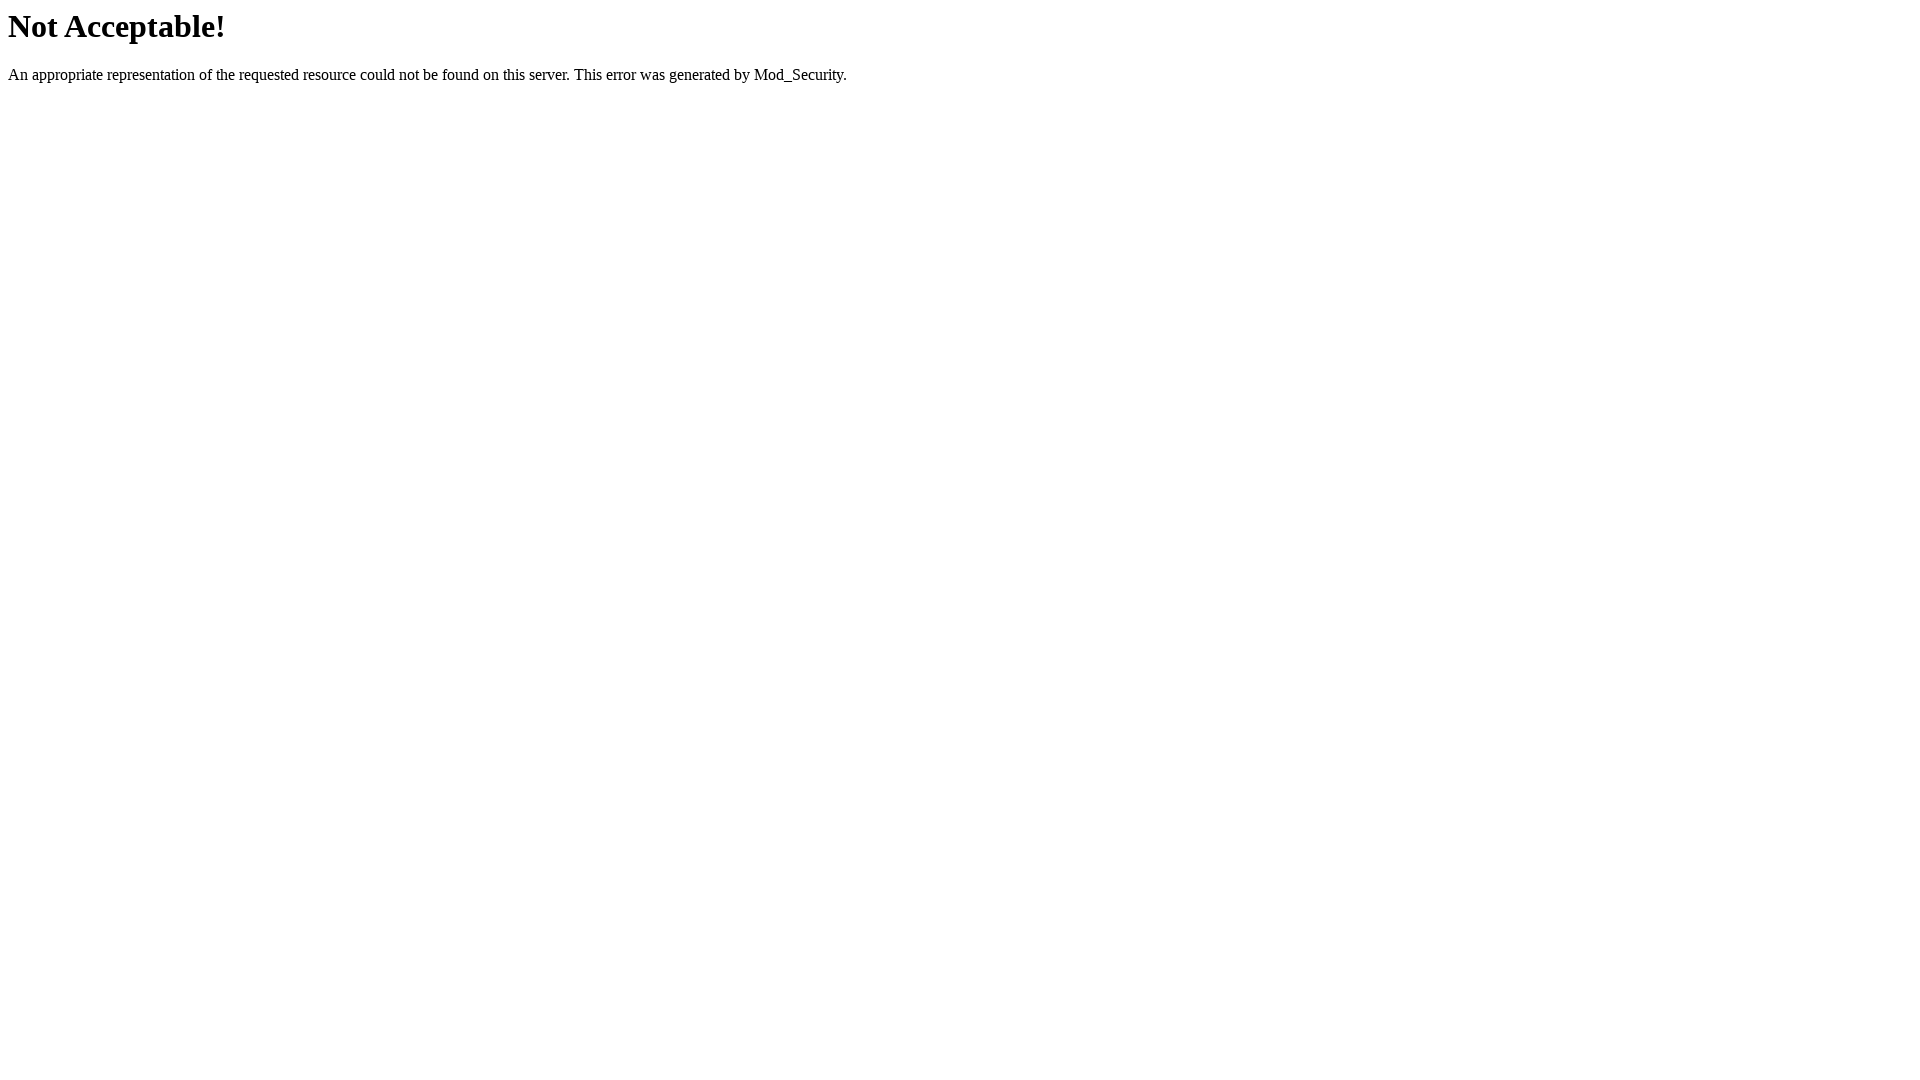

Verified that page URL contains 'greenstechnologys.com'
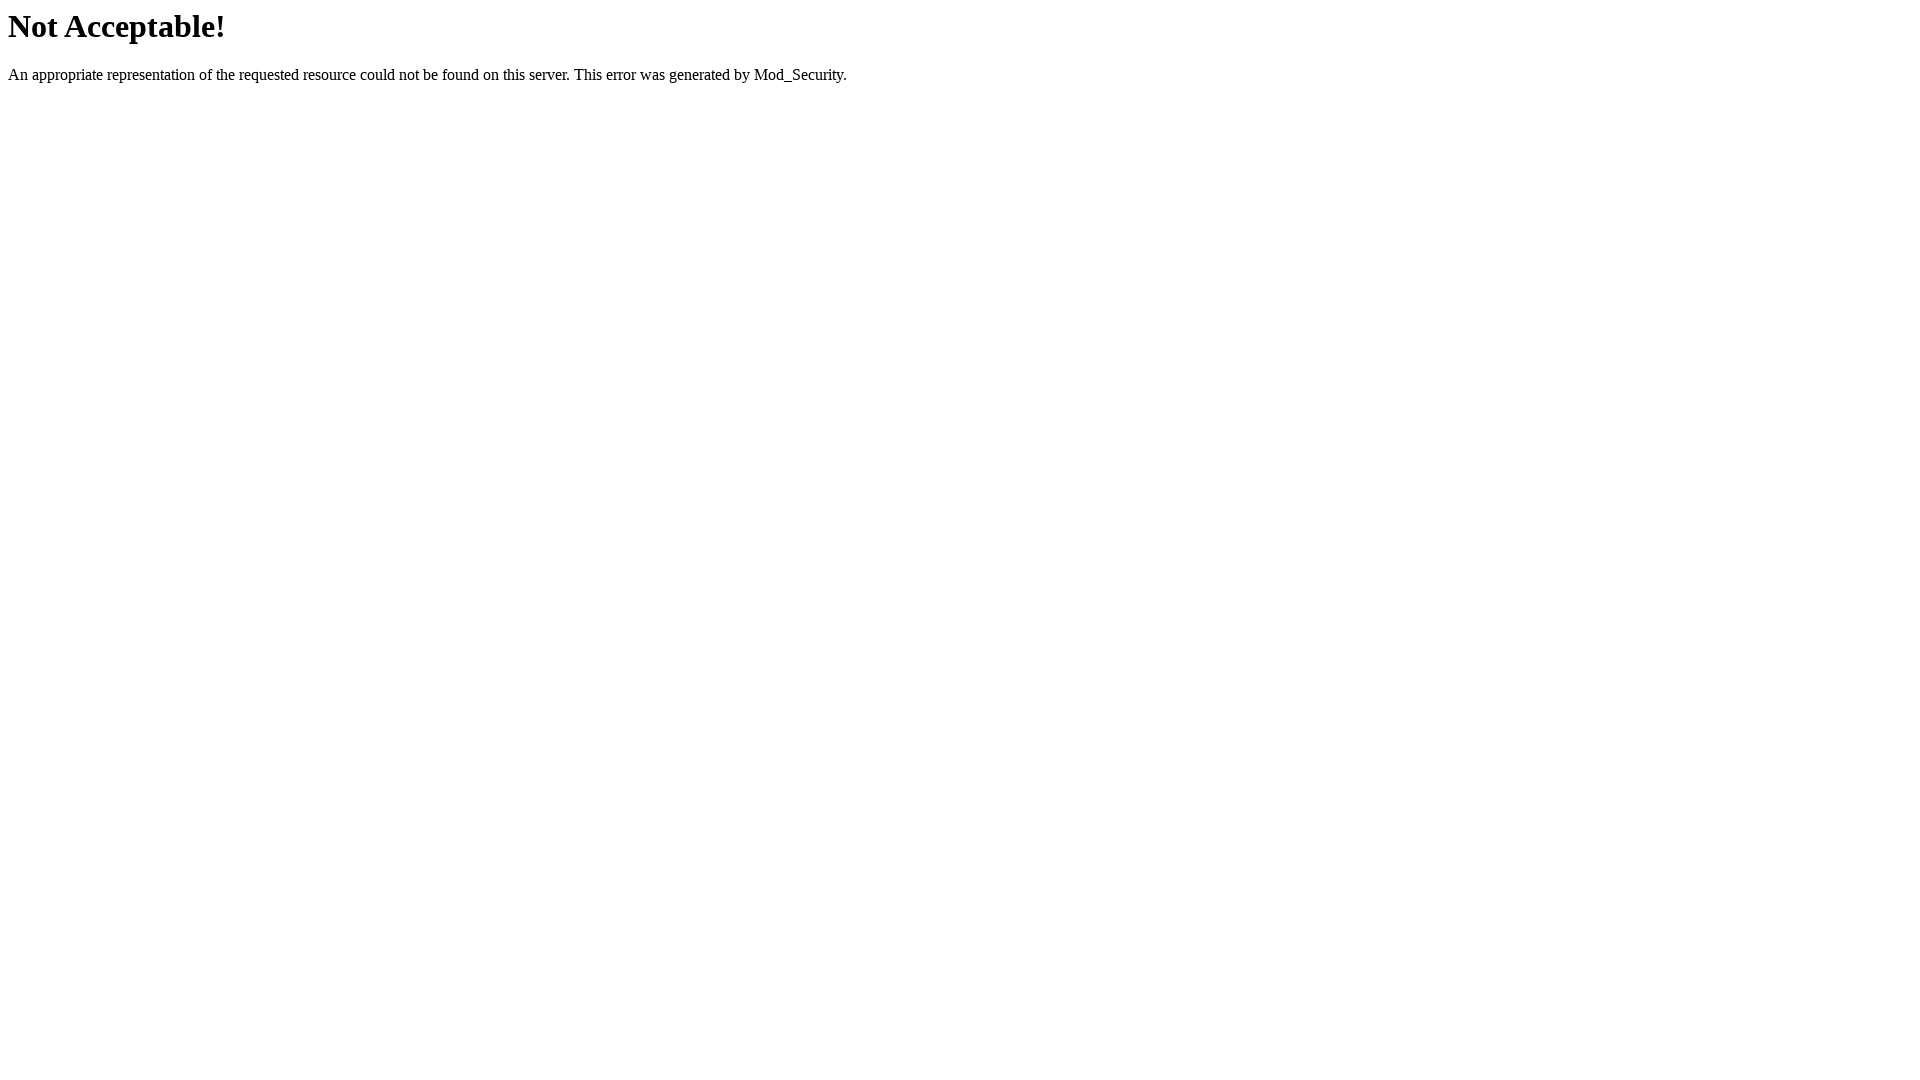

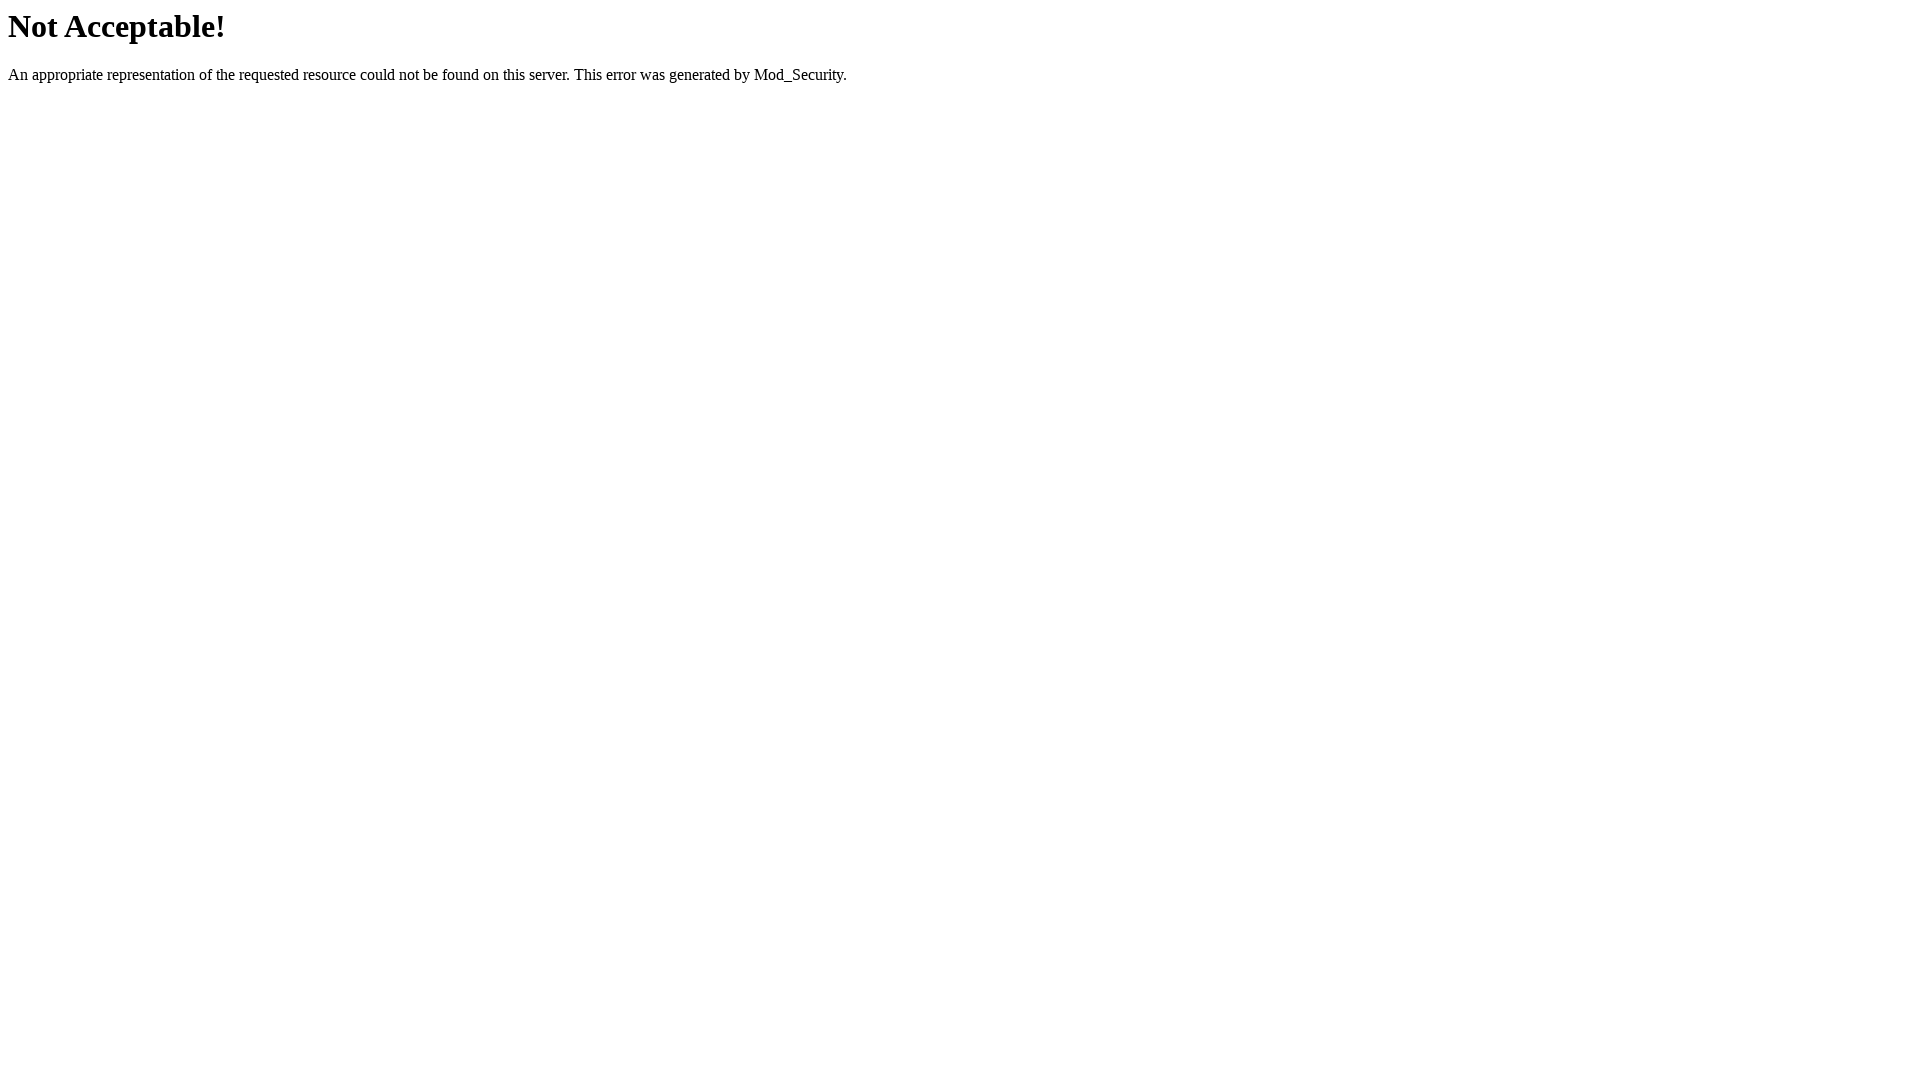